Tests clicking on a broken link and verifies that the resulting page contains a 500 error status indication.

Starting URL: https://demoqa.com/broken

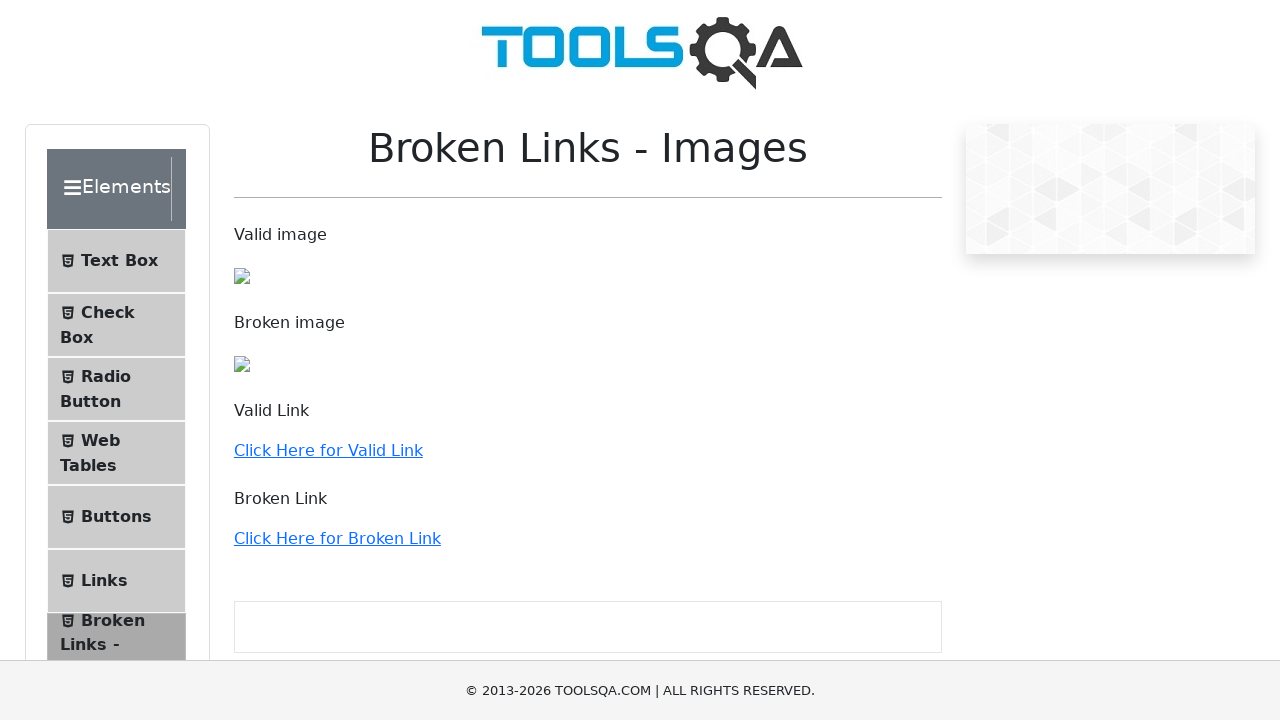

Clicked on the broken link at (337, 538) on a:has-text('Click Here for Broken Link')
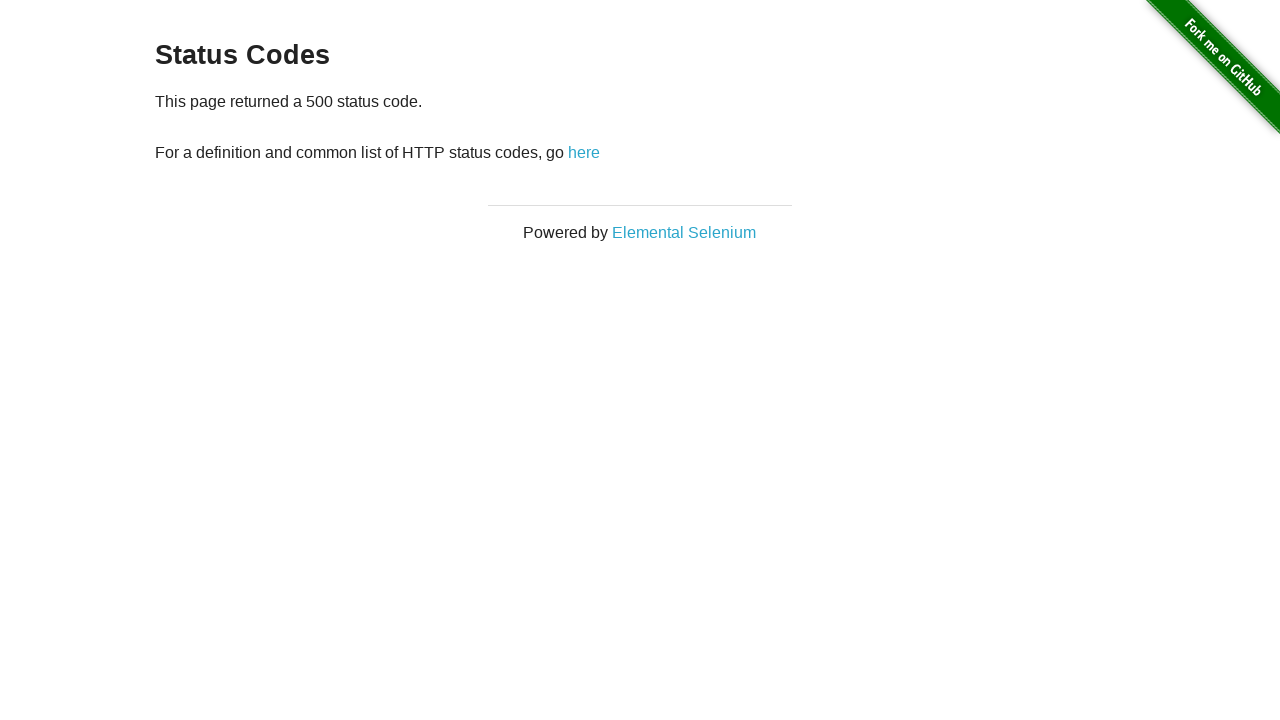

Waited for page navigation to complete
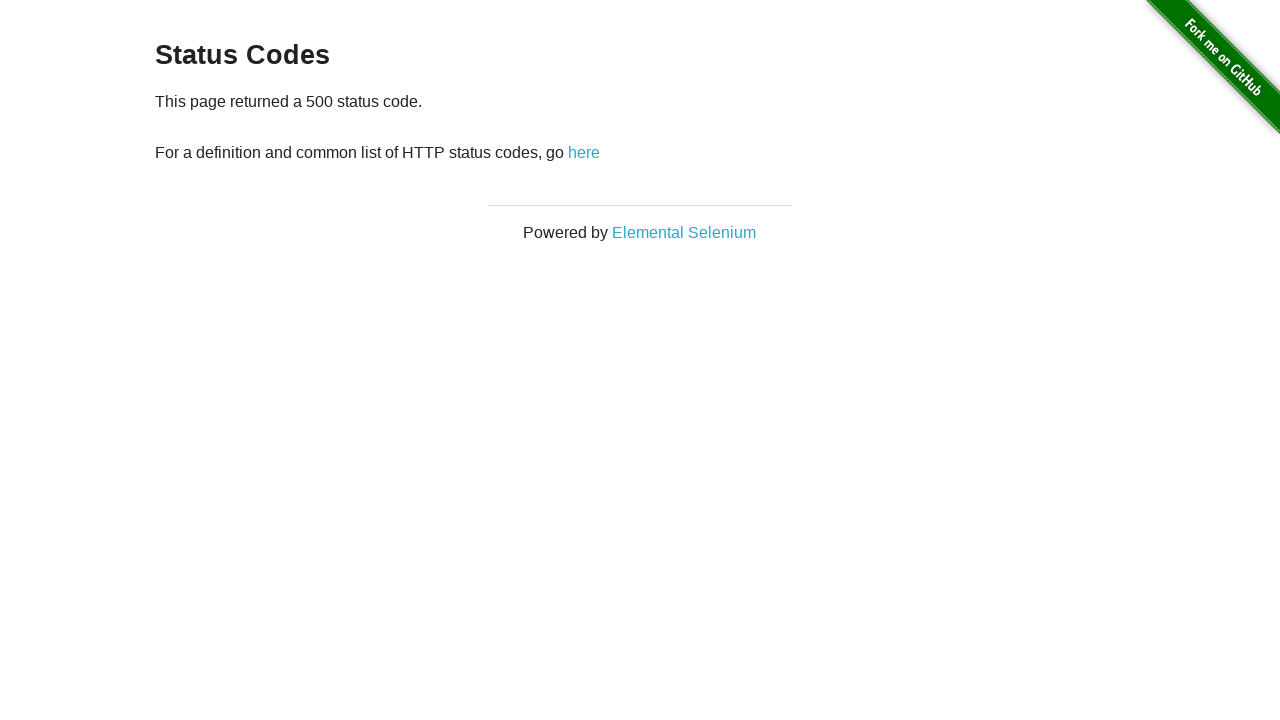

Retrieved page content
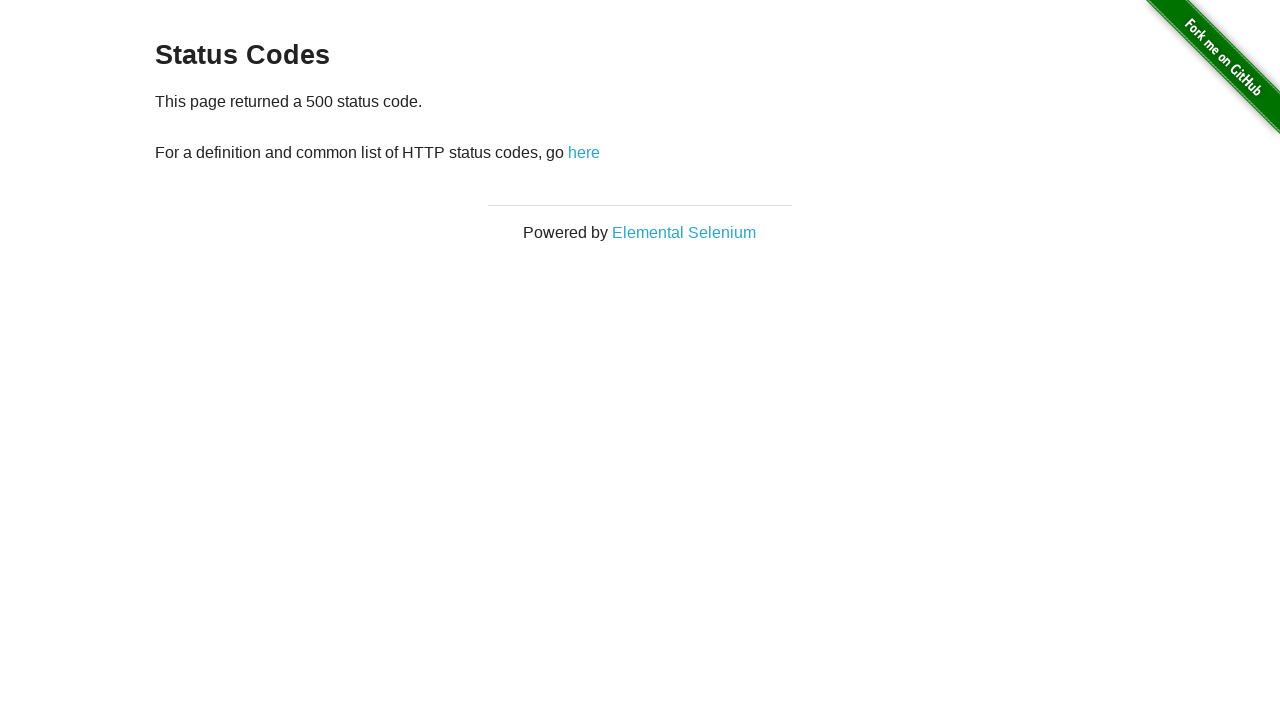

Verified that page contains 500 error status indication
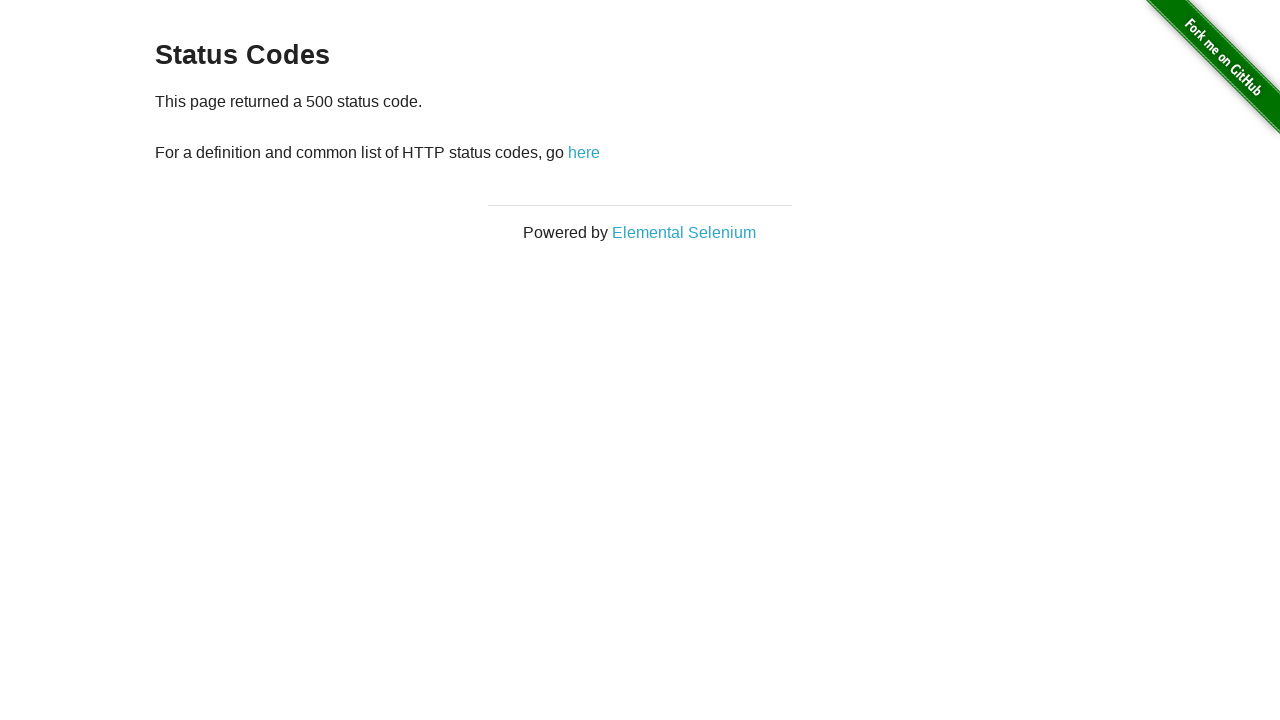

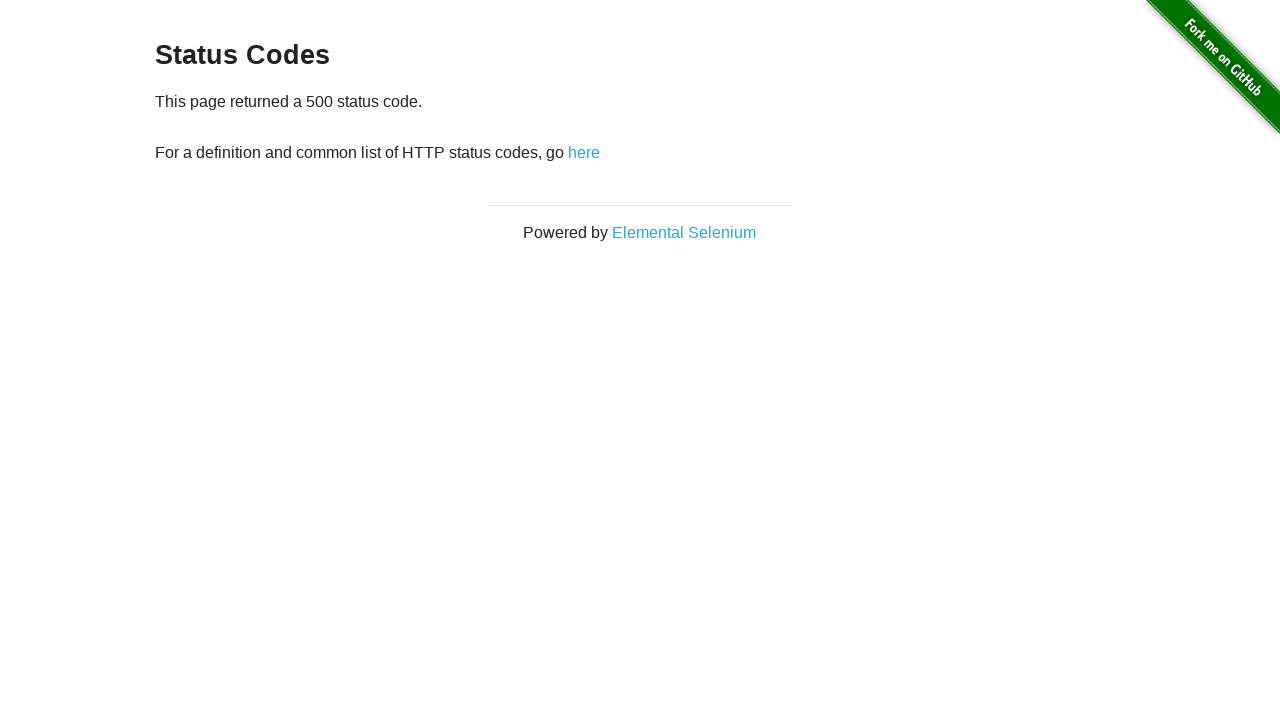